Tests dynamic form controls by clicking the Enable button to activate a text field and then entering text into it

Starting URL: https://the-internet.herokuapp.com/dynamic_controls

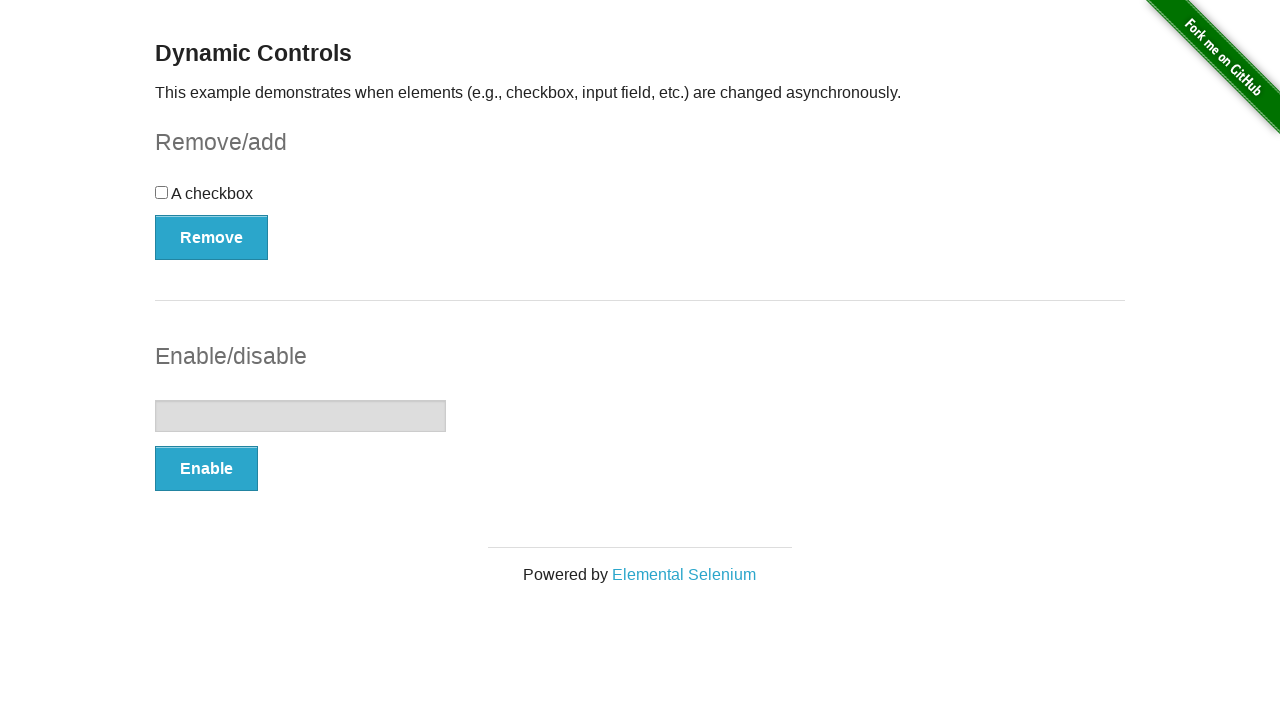

Clicked the Enable button to activate the text field at (206, 469) on xpath=//button[text()='Enable']
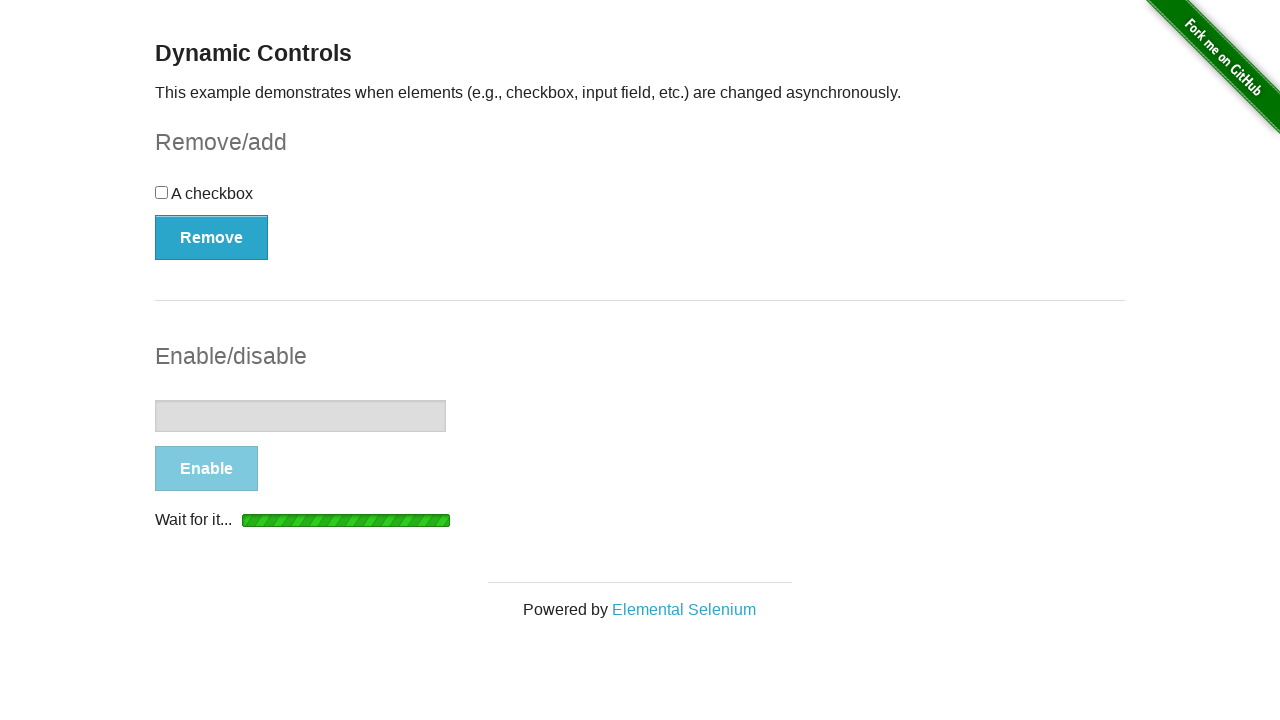

Text field became visible and enabled
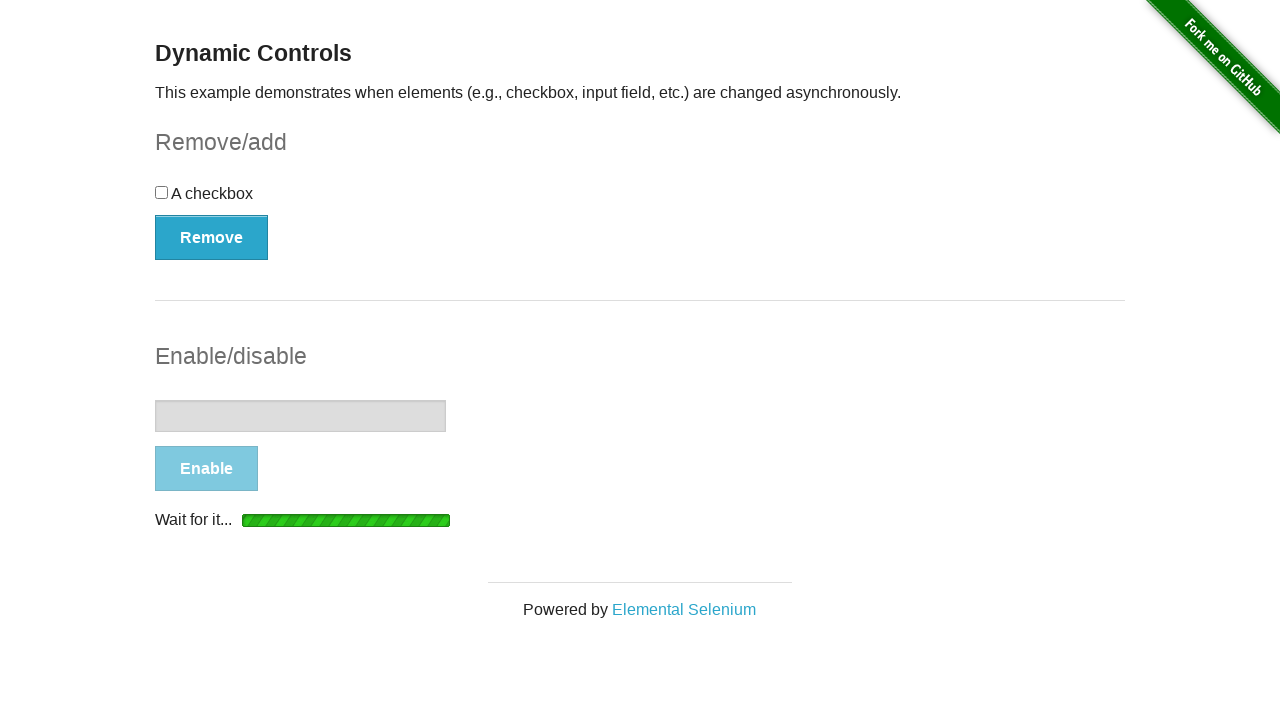

Entered 'HELLO!' into the text field on //input[@type='text']
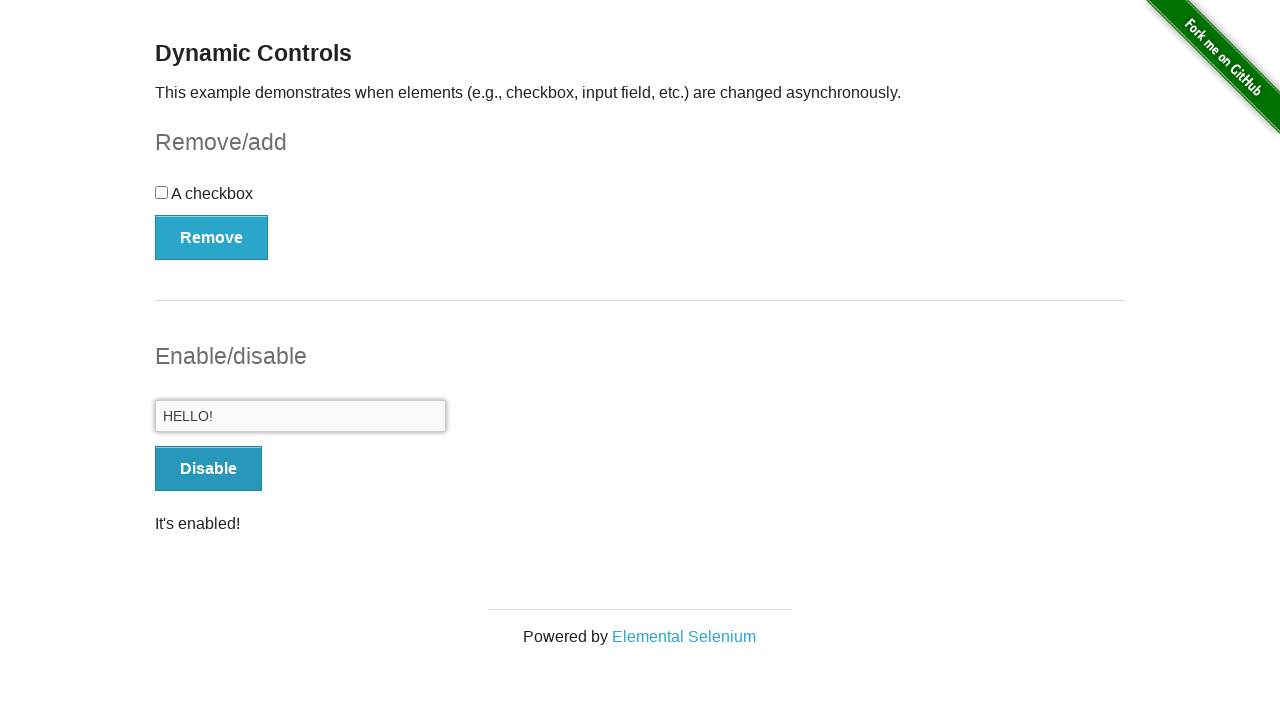

Verified that the text field contains 'HELLO!'
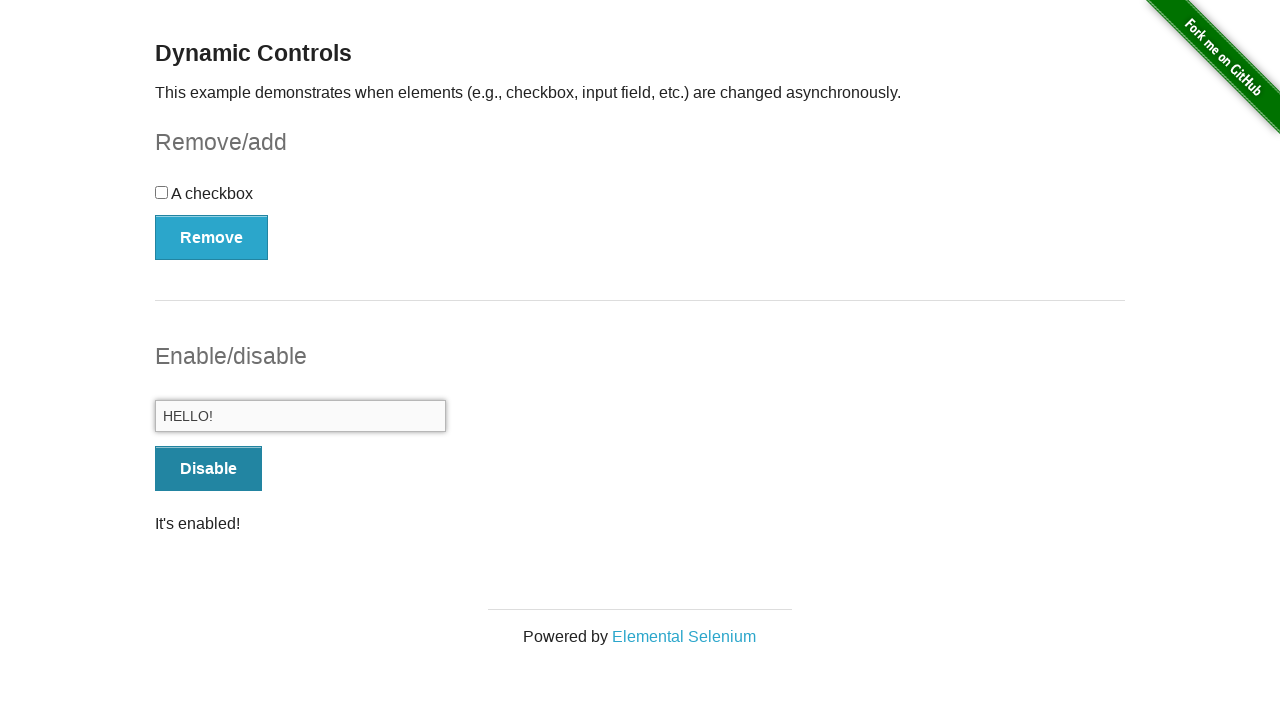

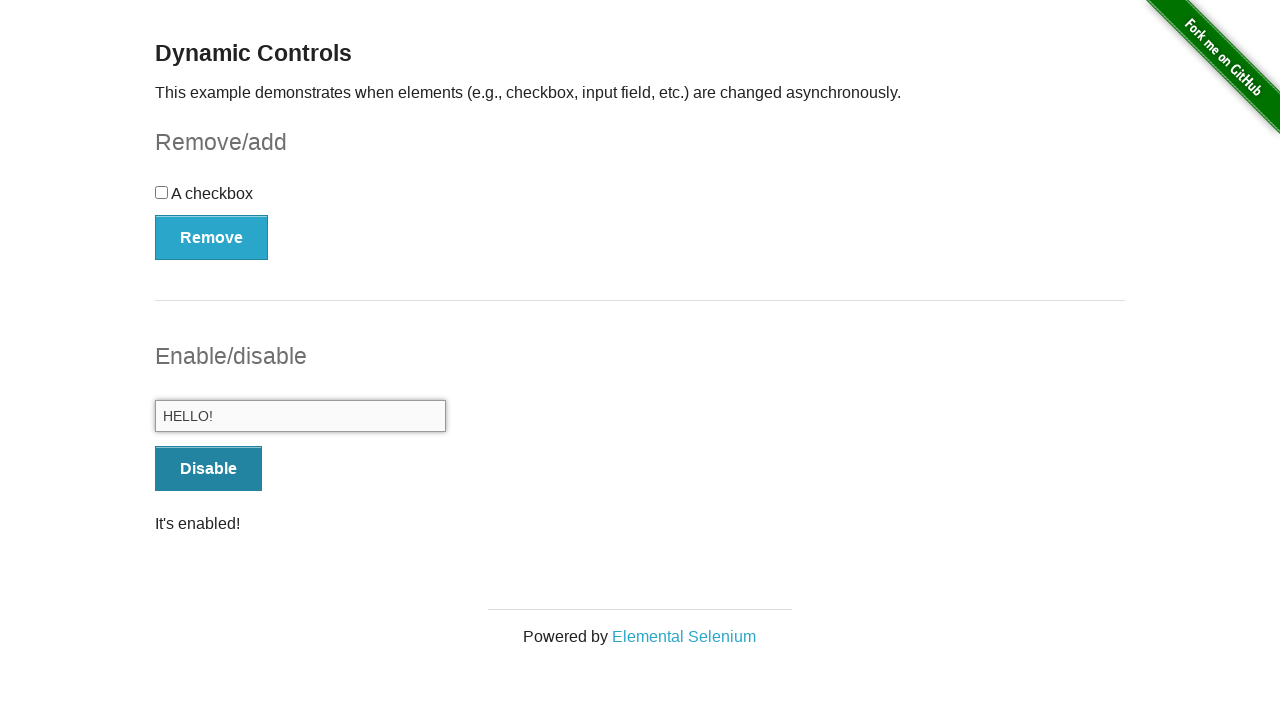